Tests Google Translate by entering Ukrainian text and verifying the Thai translation output

Starting URL: https://translate.google.com/?hl=uk&sl=uk&tl=th&op=translate

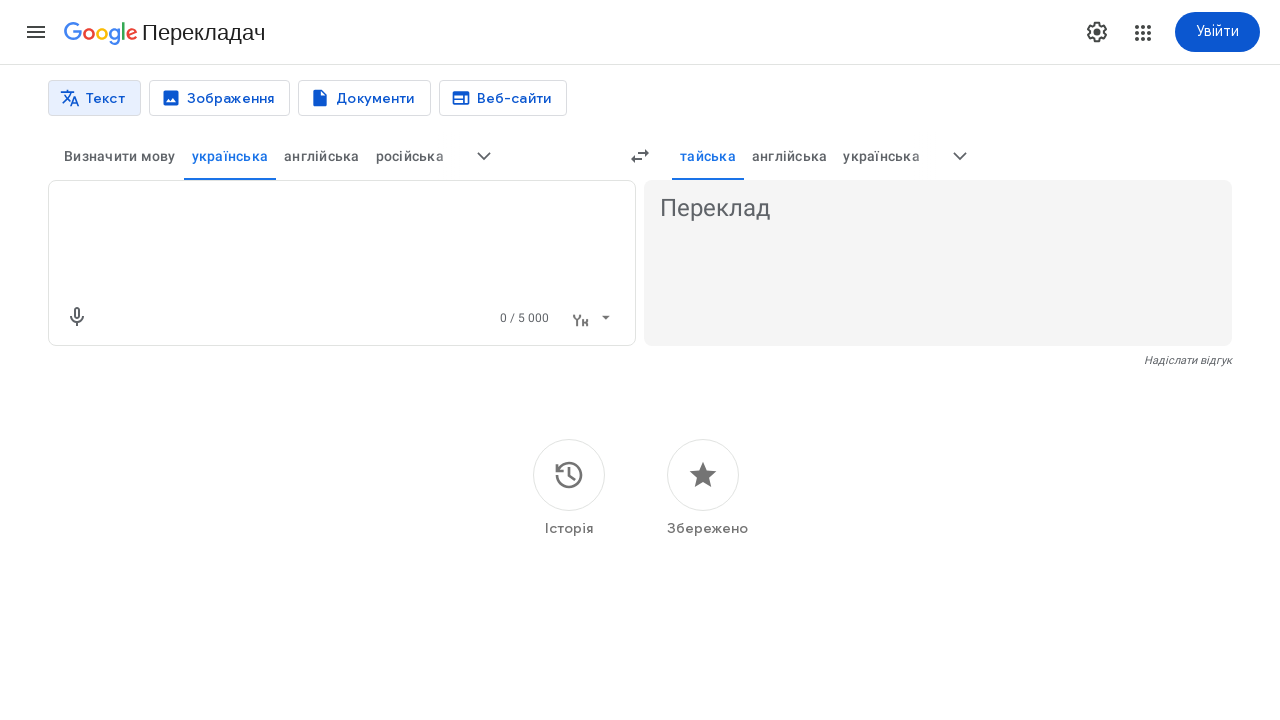

Filled textarea with Ukrainian text 'Я люблю тестування' on textarea
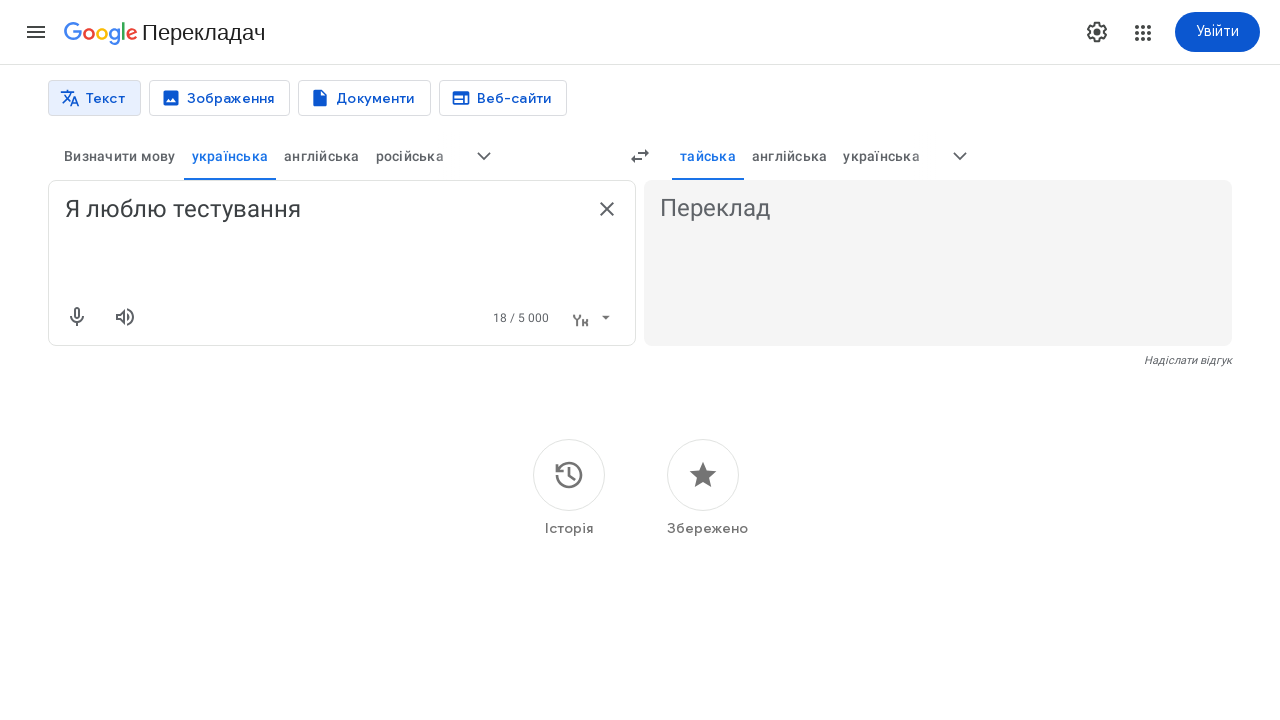

Pressed Enter to submit translation request on textarea
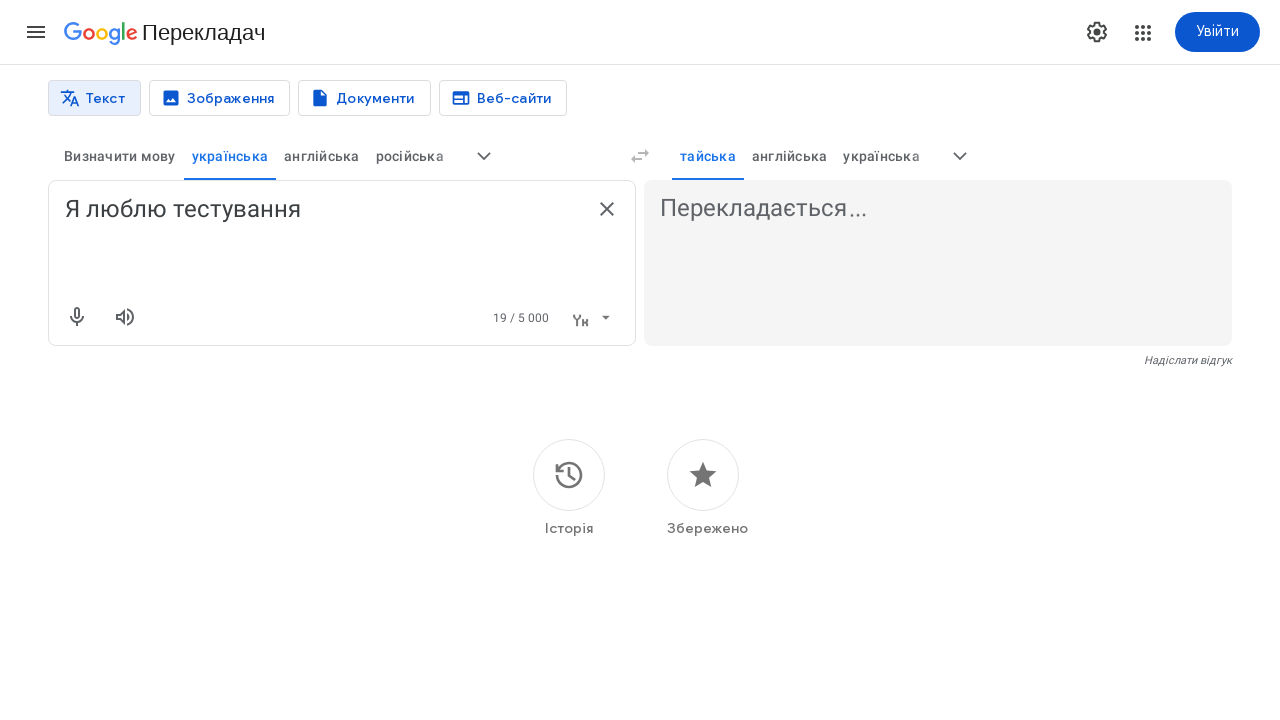

Thai translation output loaded and displayed
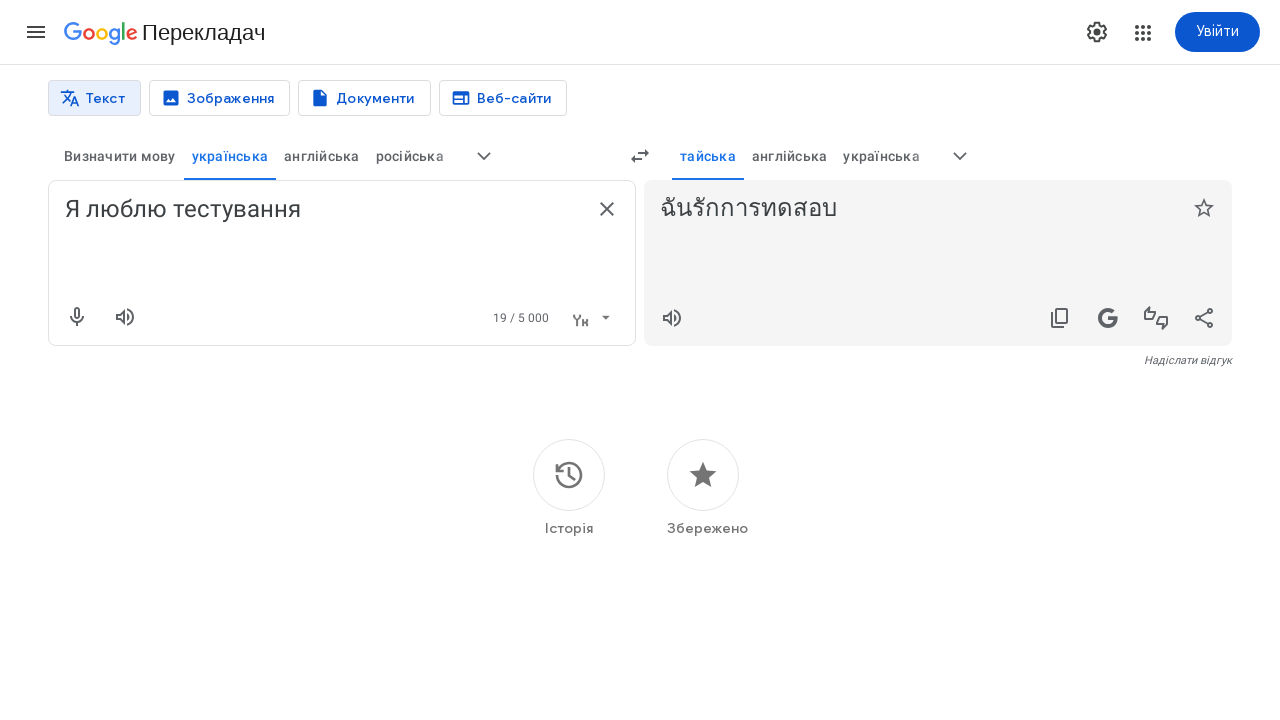

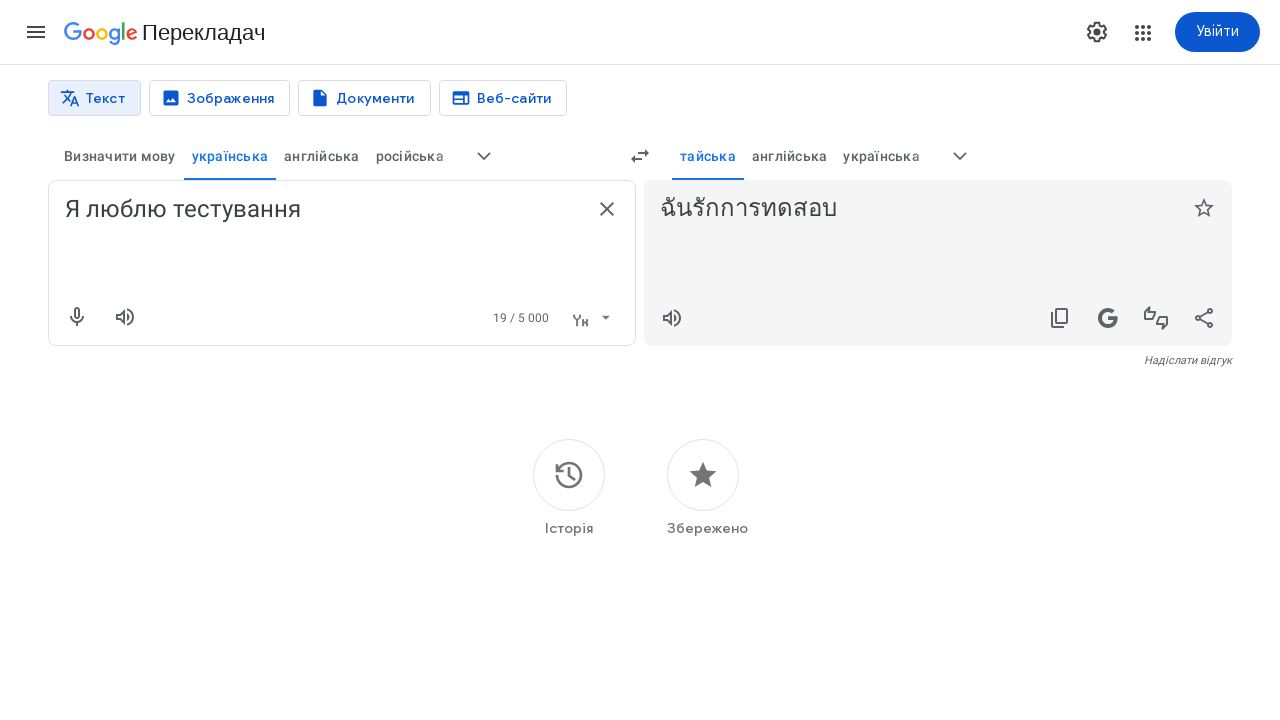